Tests basic browser navigation commands by navigating to a healthcare appointment booking demo site, refreshing the page, going back in history, and then going forward.

Starting URL: https://katalon-demo-cura.herokuapp.com/

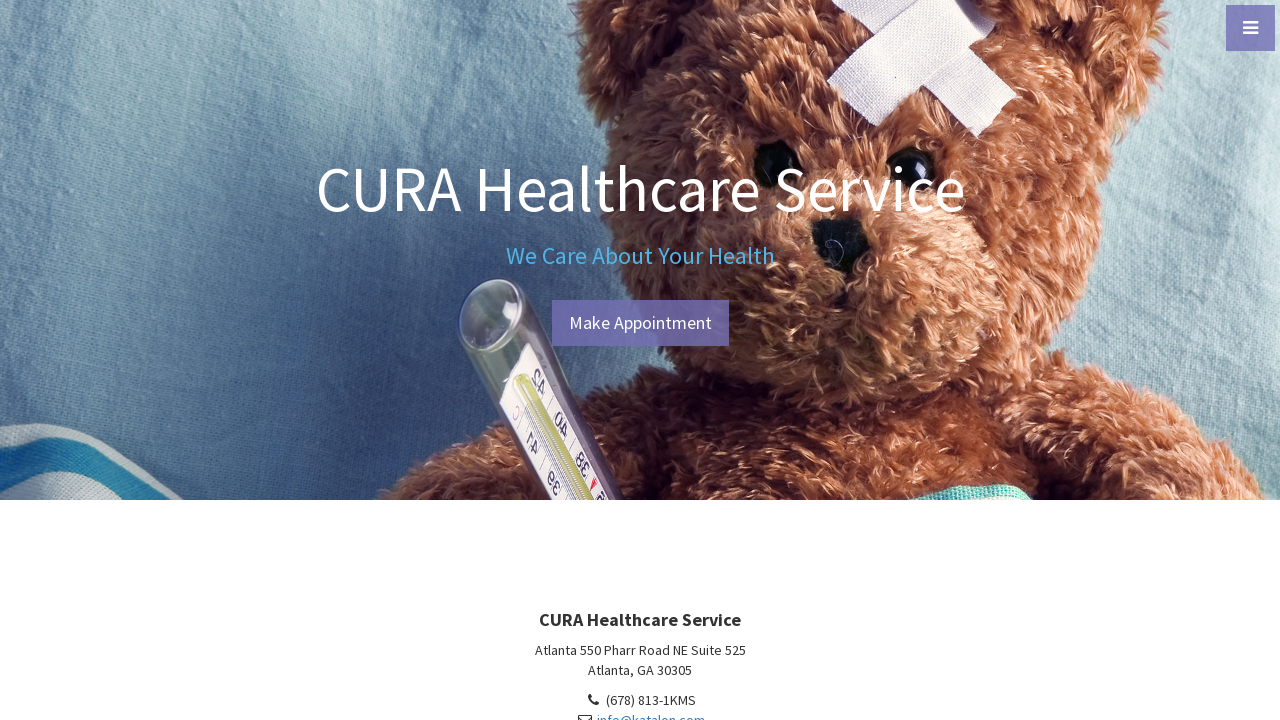

Refreshed the healthcare appointment booking demo page
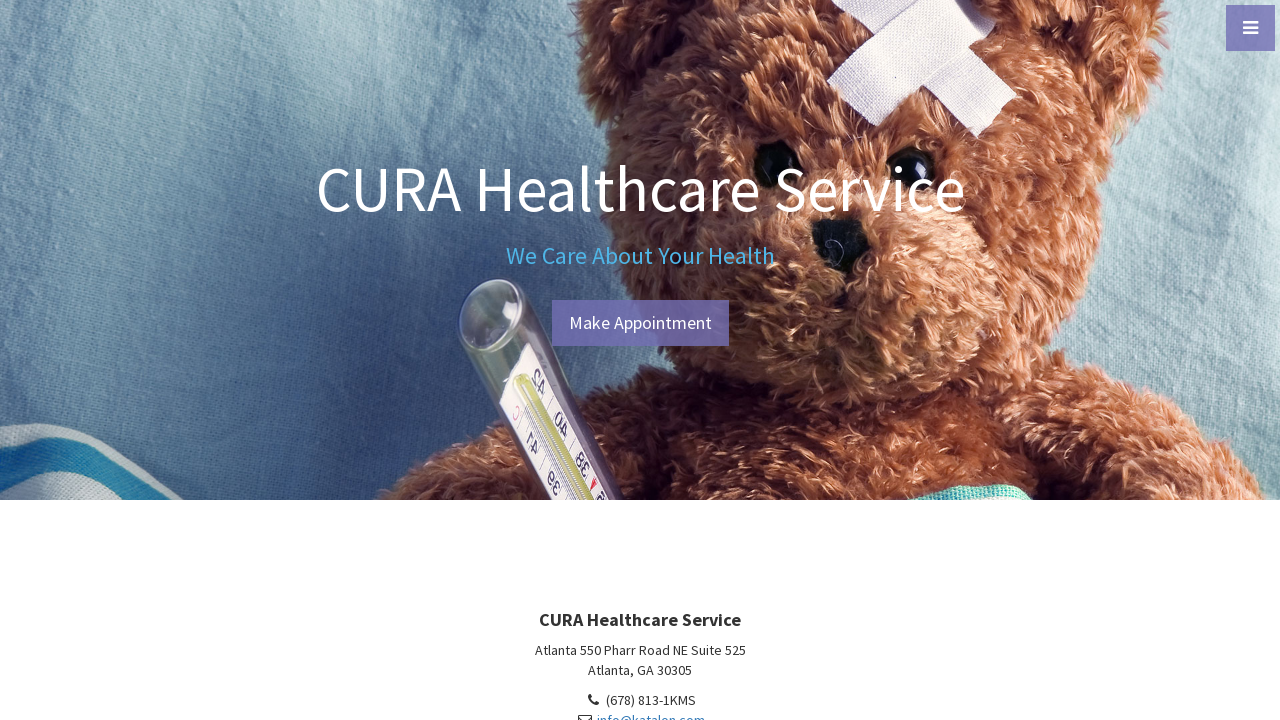

Navigated back in browser history
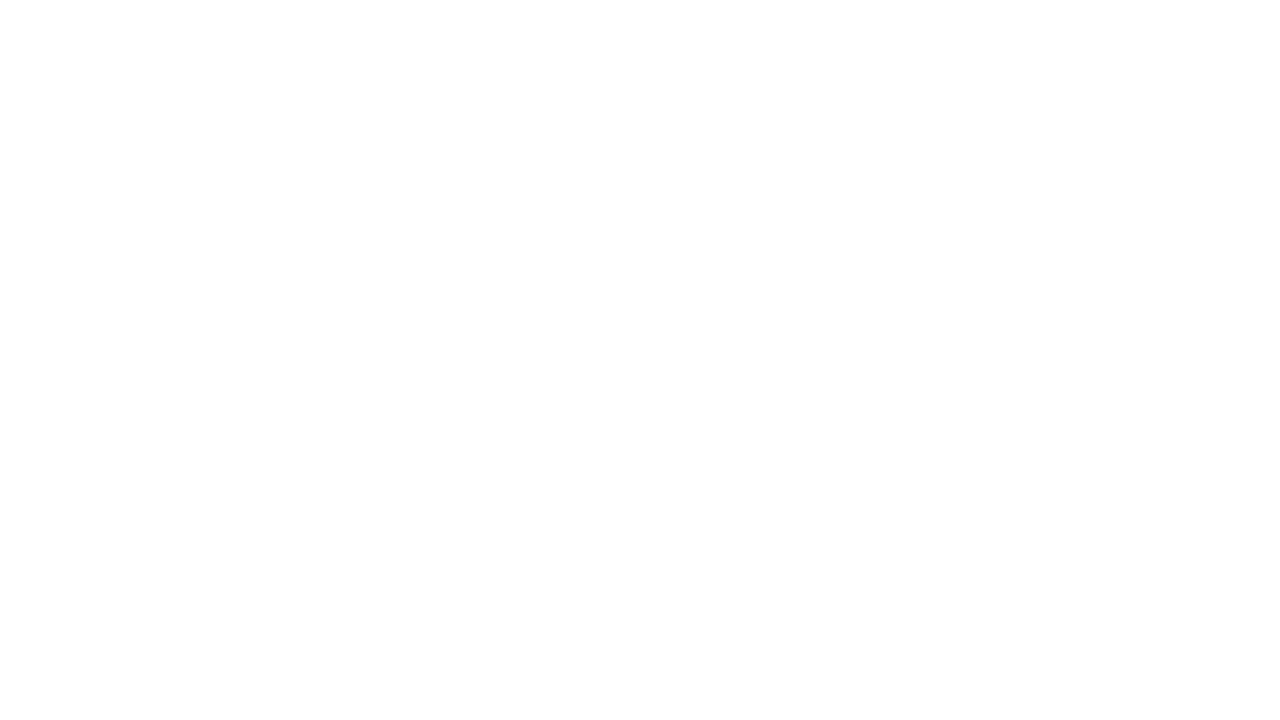

Navigated forward in browser history
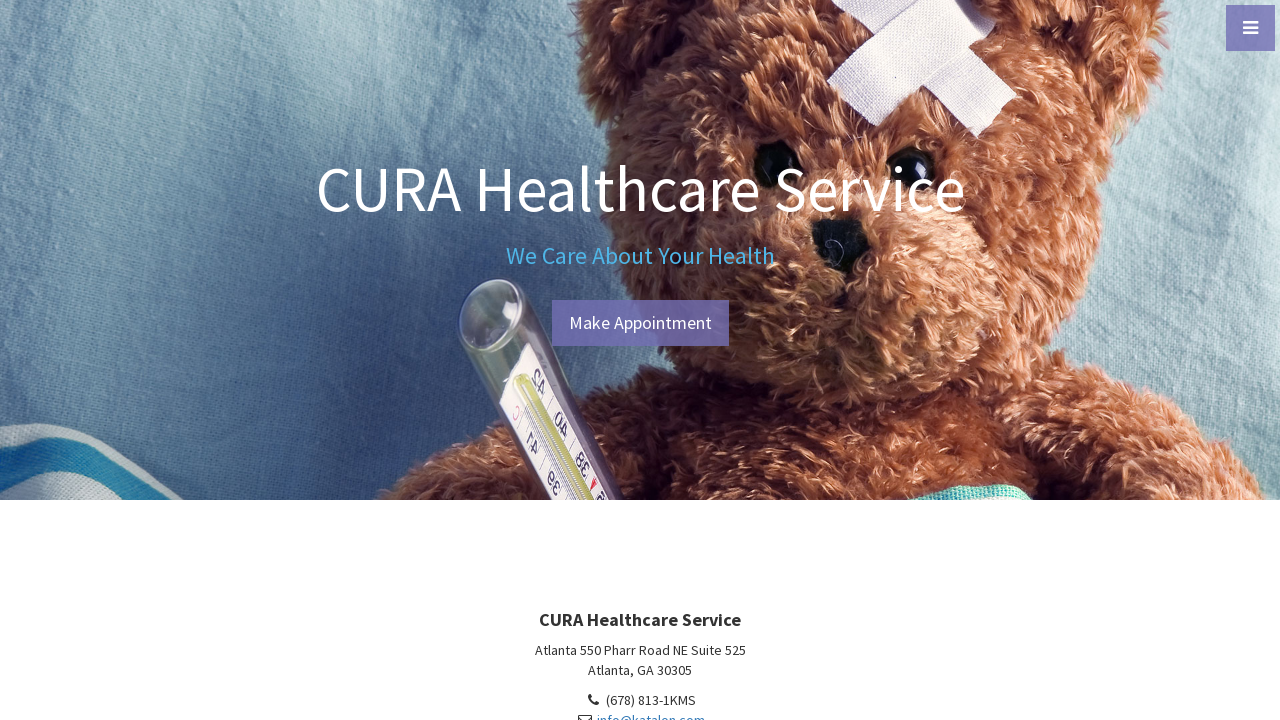

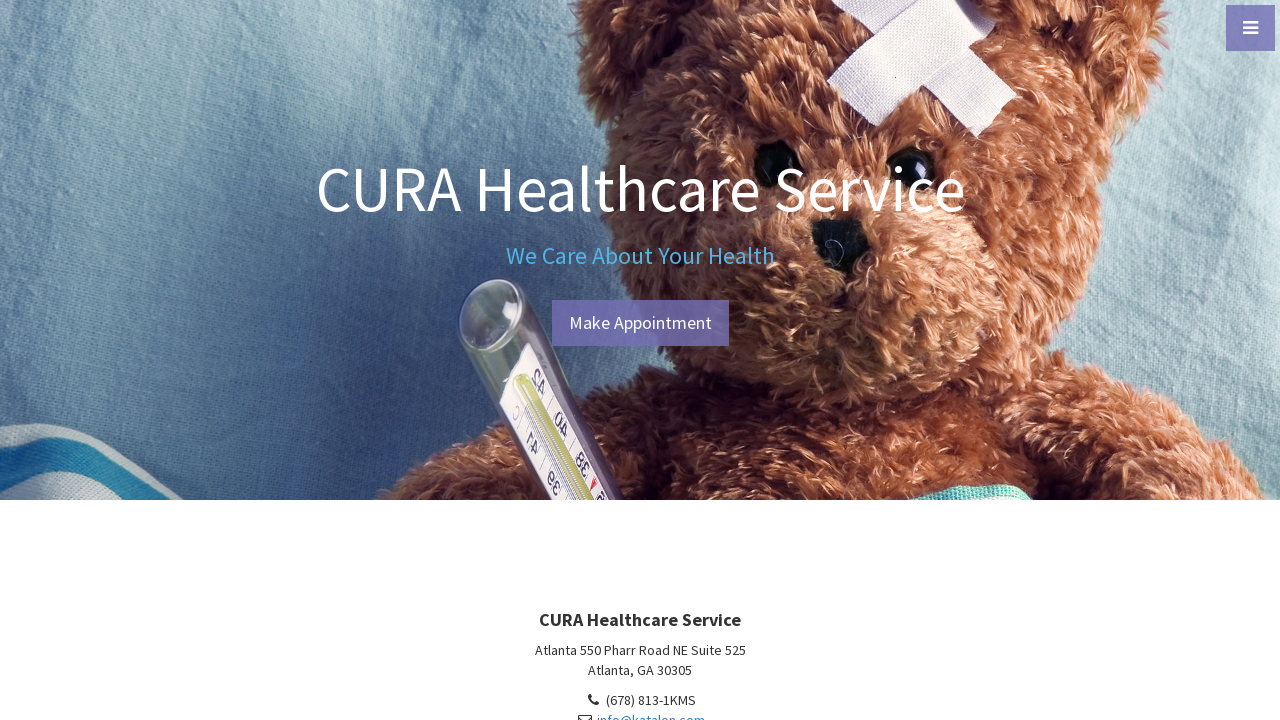